Tests a sign-up form by filling in first name, last name, and email fields, then submitting the form by pressing Enter.

Starting URL: http://secure-retreat-92358.herokuapp.com/

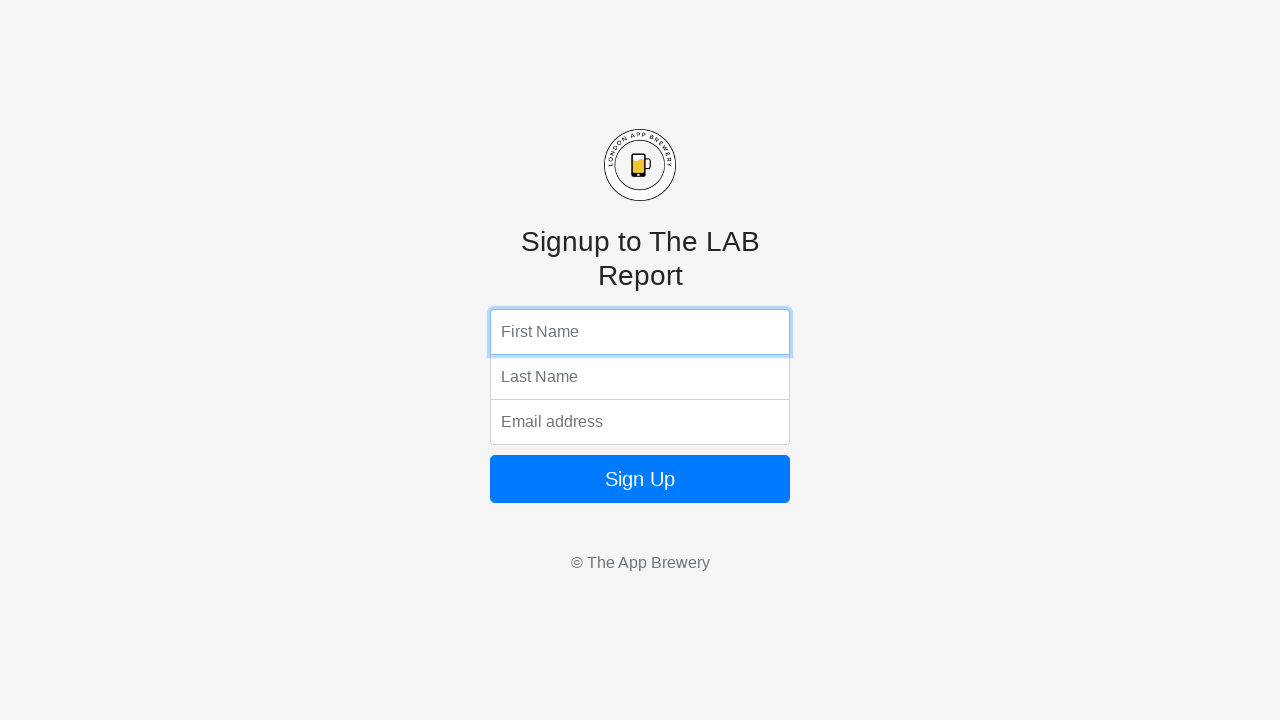

Filled first name field with 'Marcus' on input[name='fName']
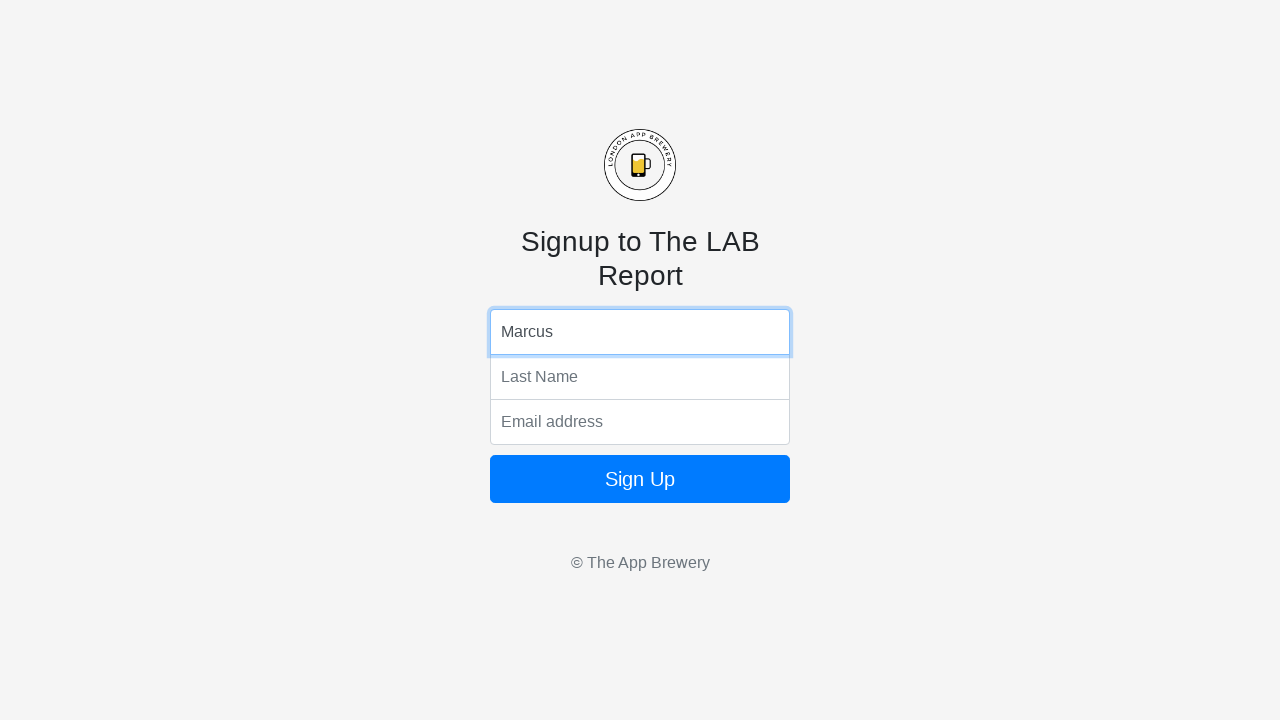

Filled last name field with 'Thompson' on input[name='lName']
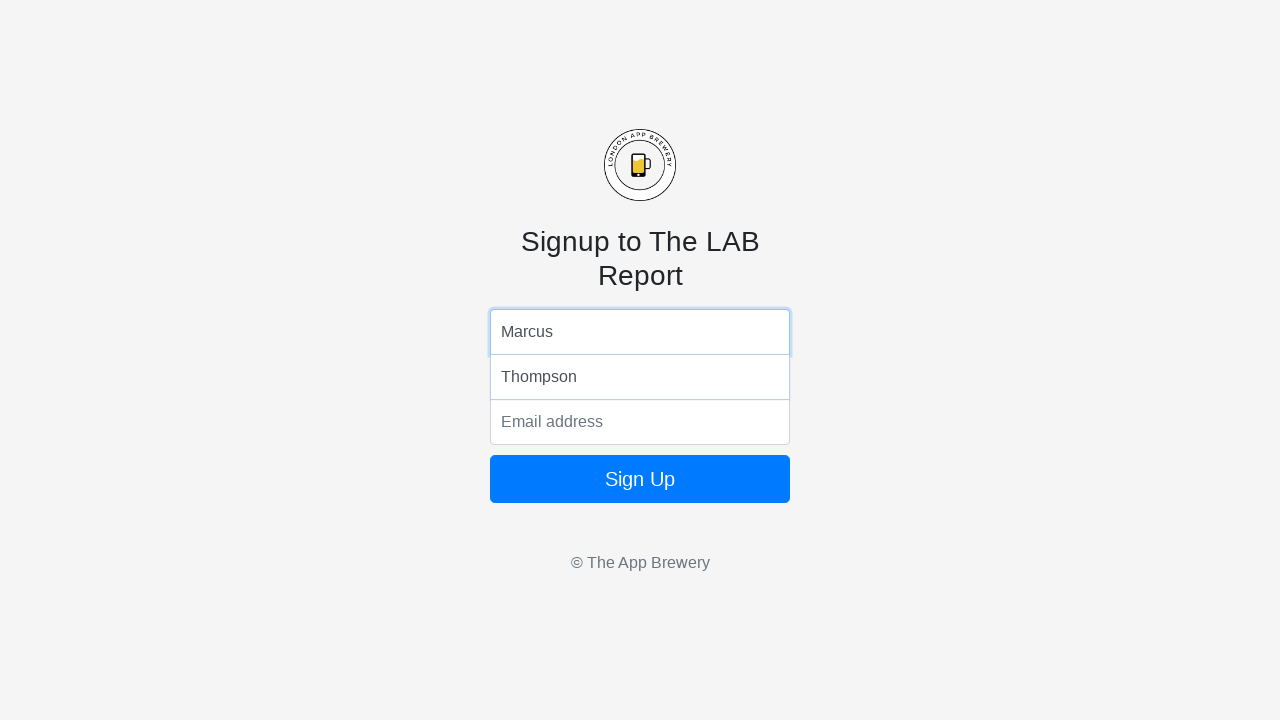

Filled email field with 'marcus.thompson@example.com' on input[name='email']
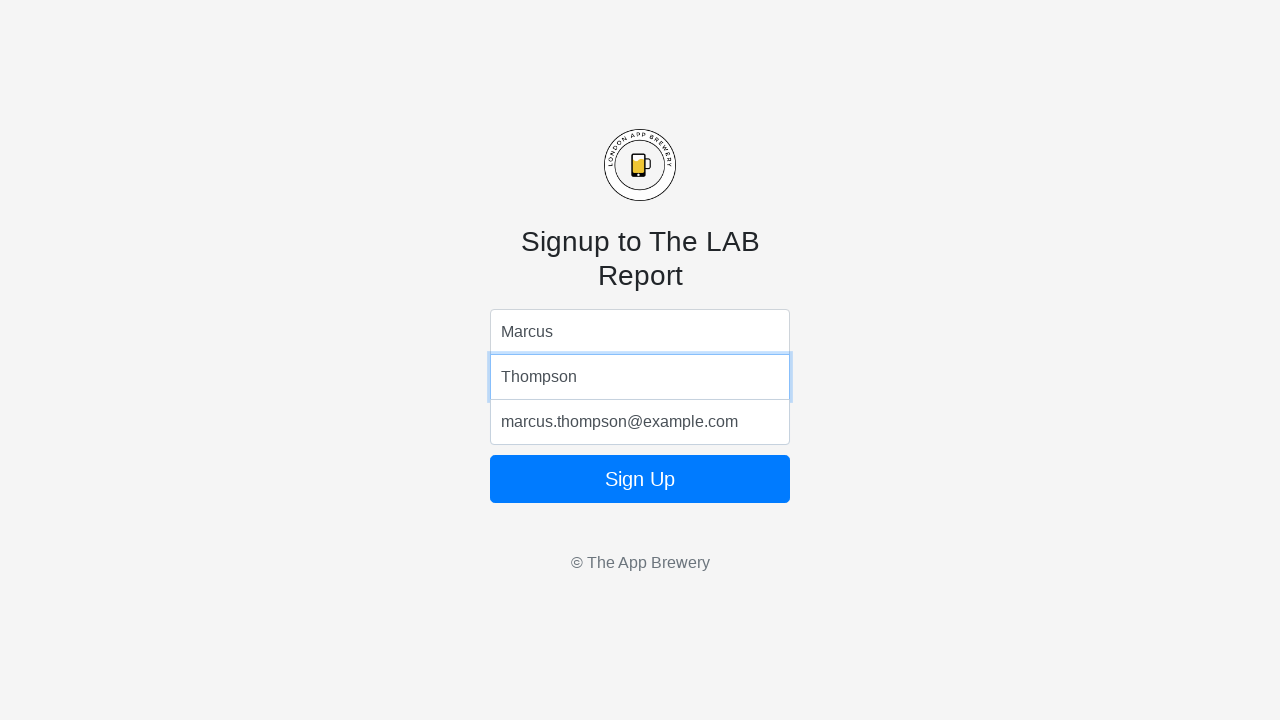

Submitted form by pressing Enter on email field on input[name='email']
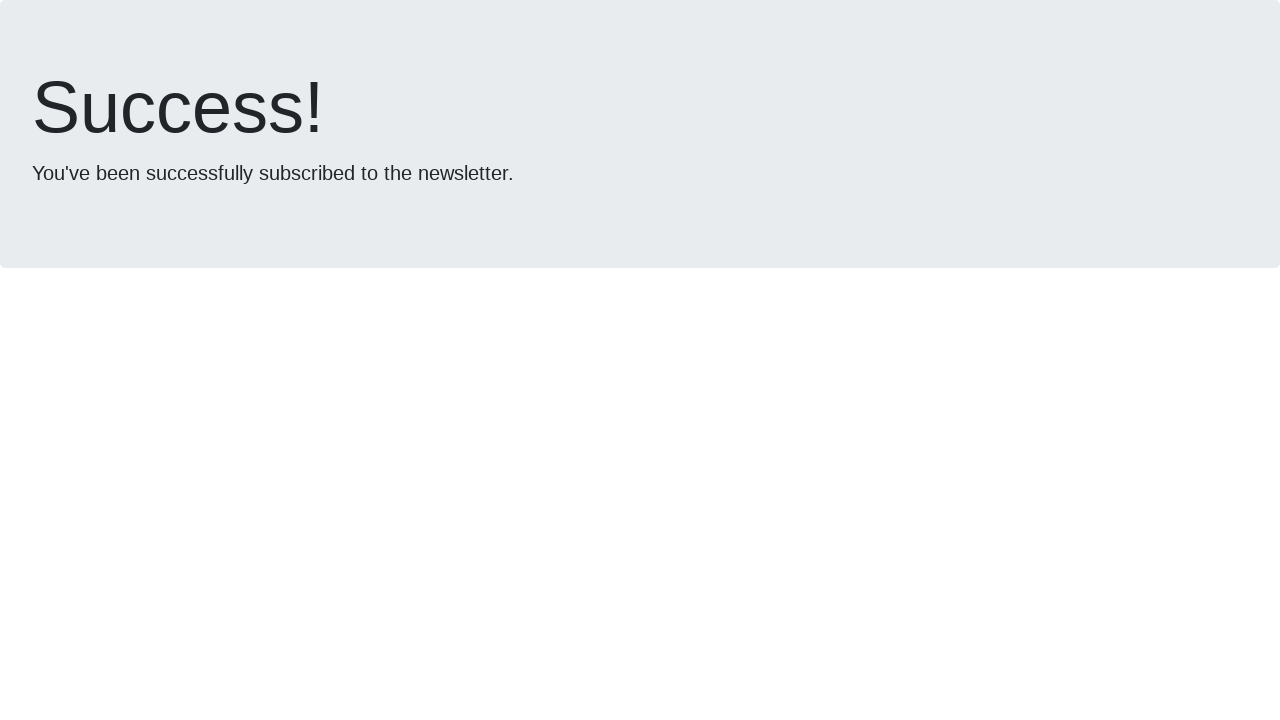

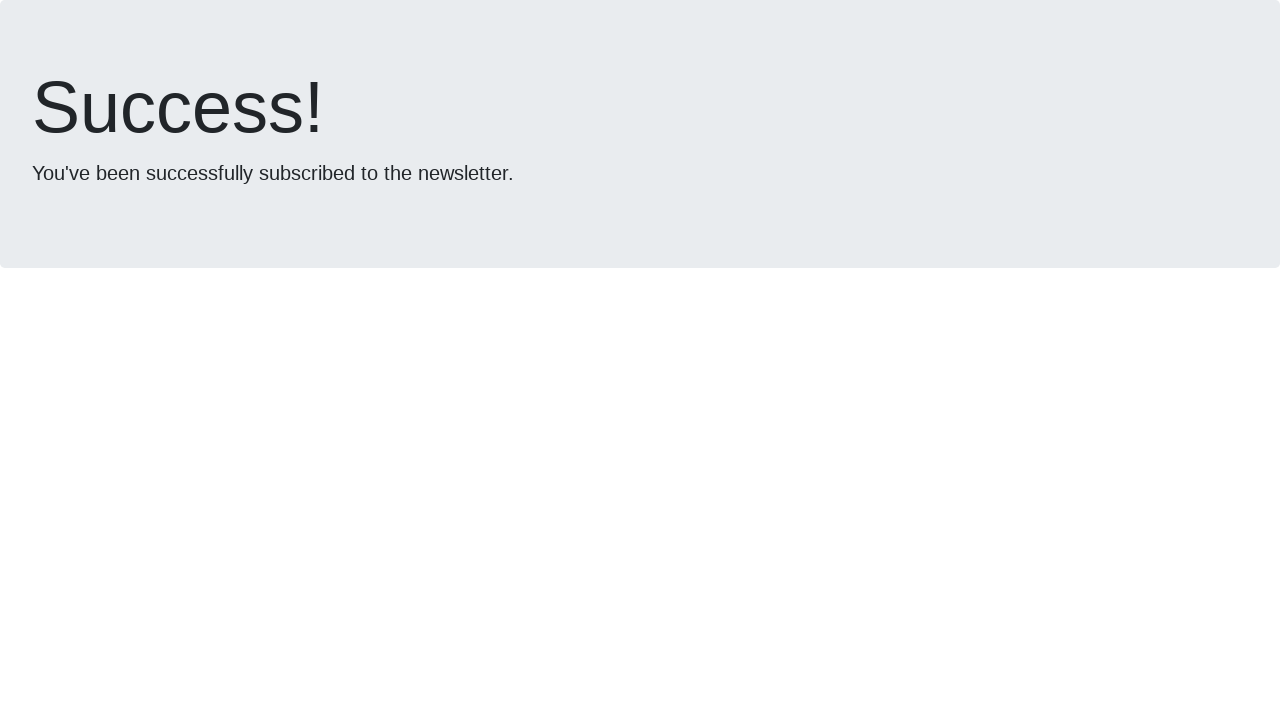